Tests various form input elements including text fields, email, phone, textarea, radio buttons, checkboxes, and dropdown selection on a test automation practice page.

Starting URL: https://testautomationpractice.blogspot.com/

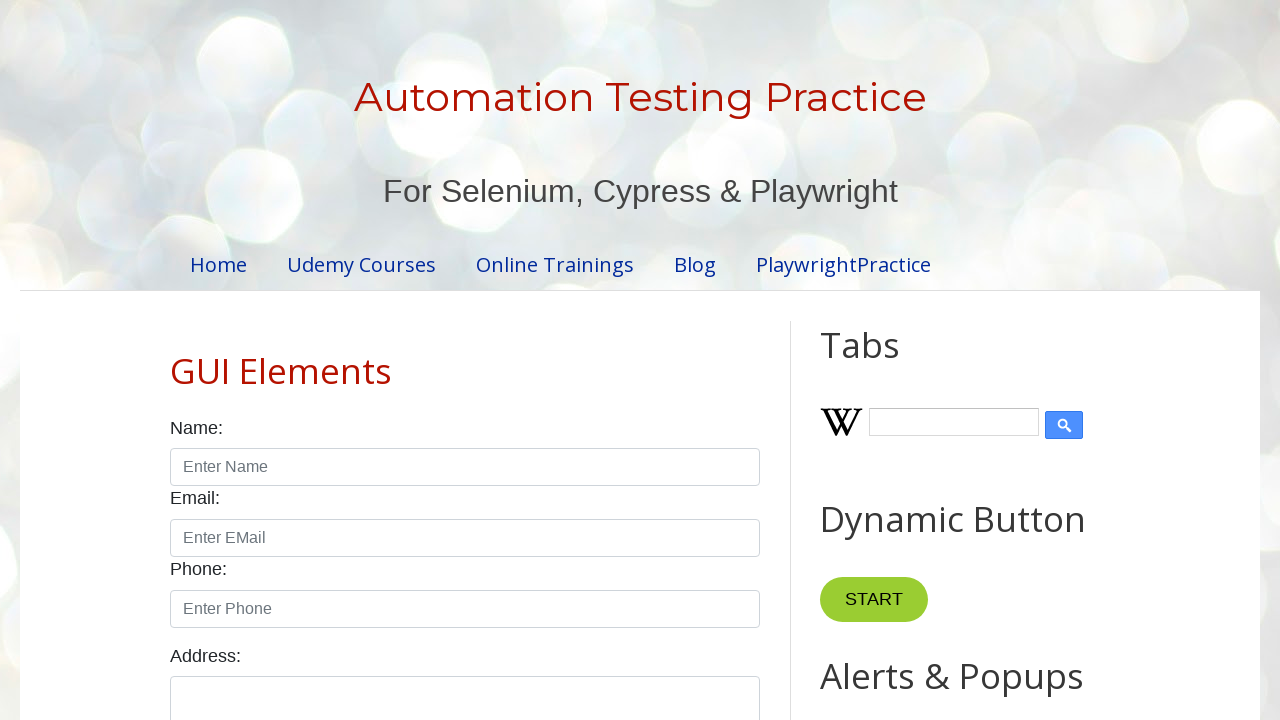

Filled name field with 'Mohan' on xpath=//input[@id='name']
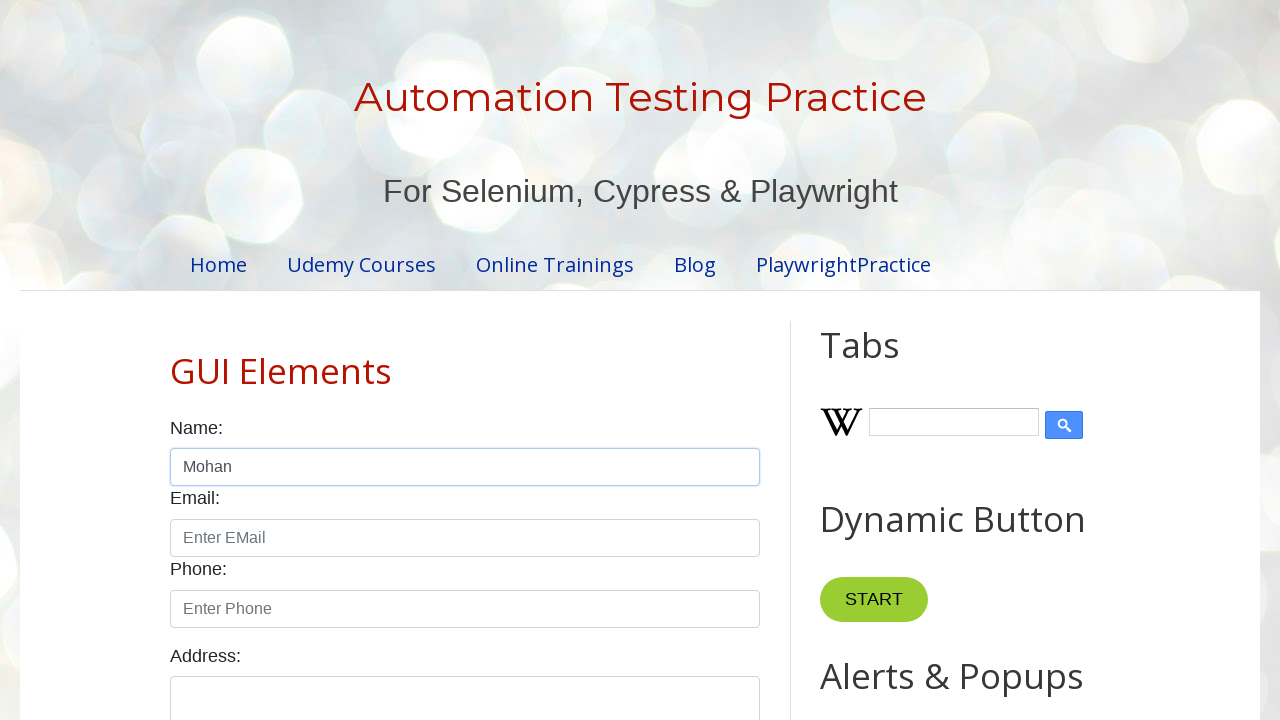

Filled email field with 'mohan@gmail.com' on xpath=//input[@id='email']
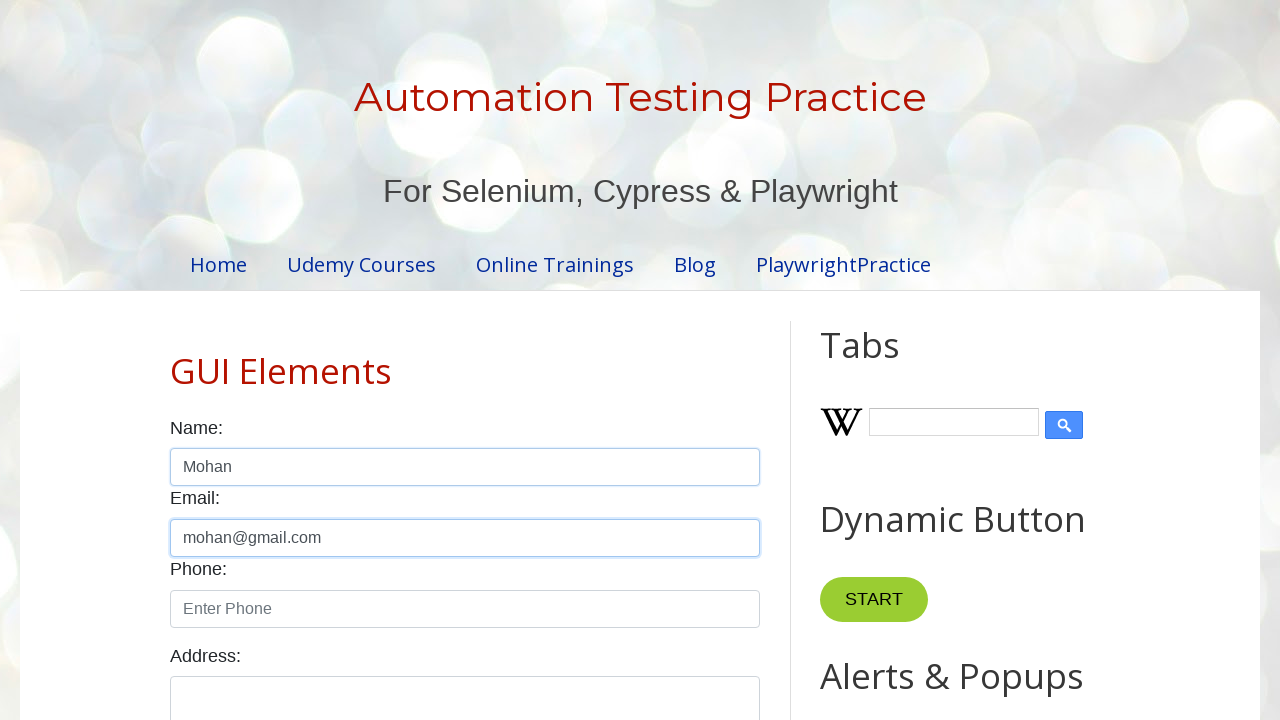

Filled phone field with '111111111111111' on xpath=//input[@id='phone']
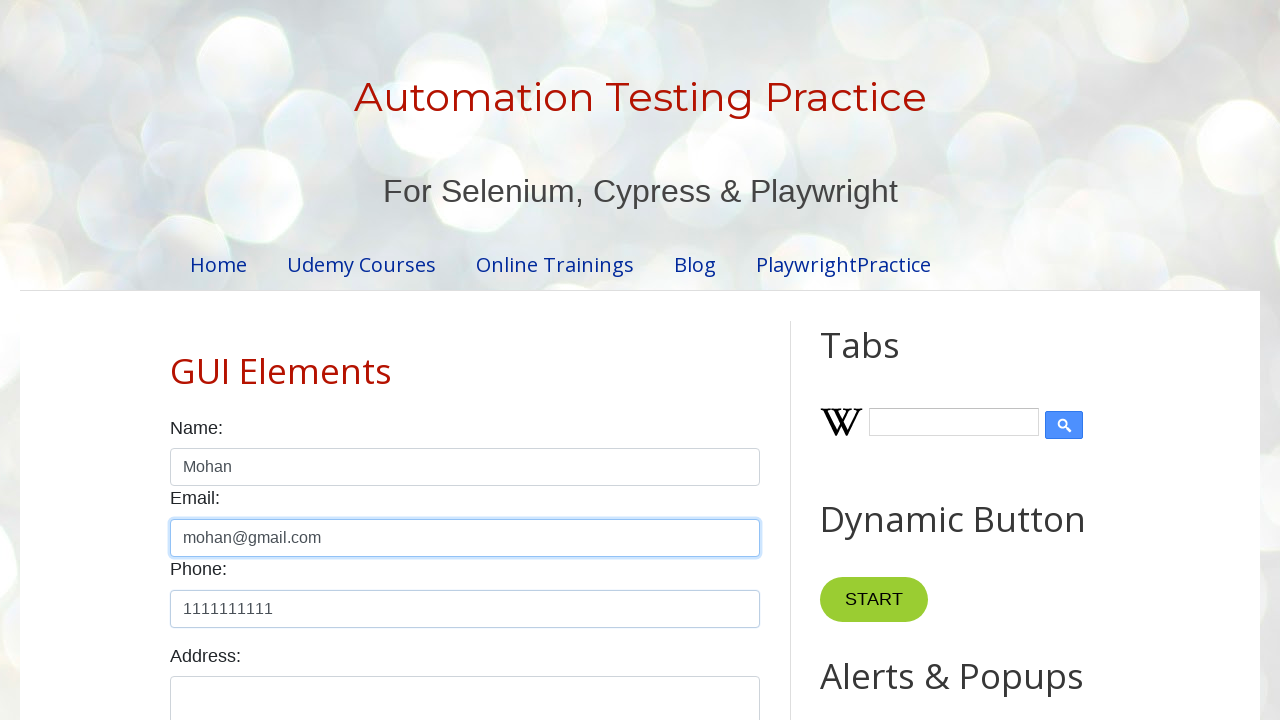

Filled textarea with 'yfyusbhfddsgfiudfb' on (//textarea[@id='textarea'])[1]
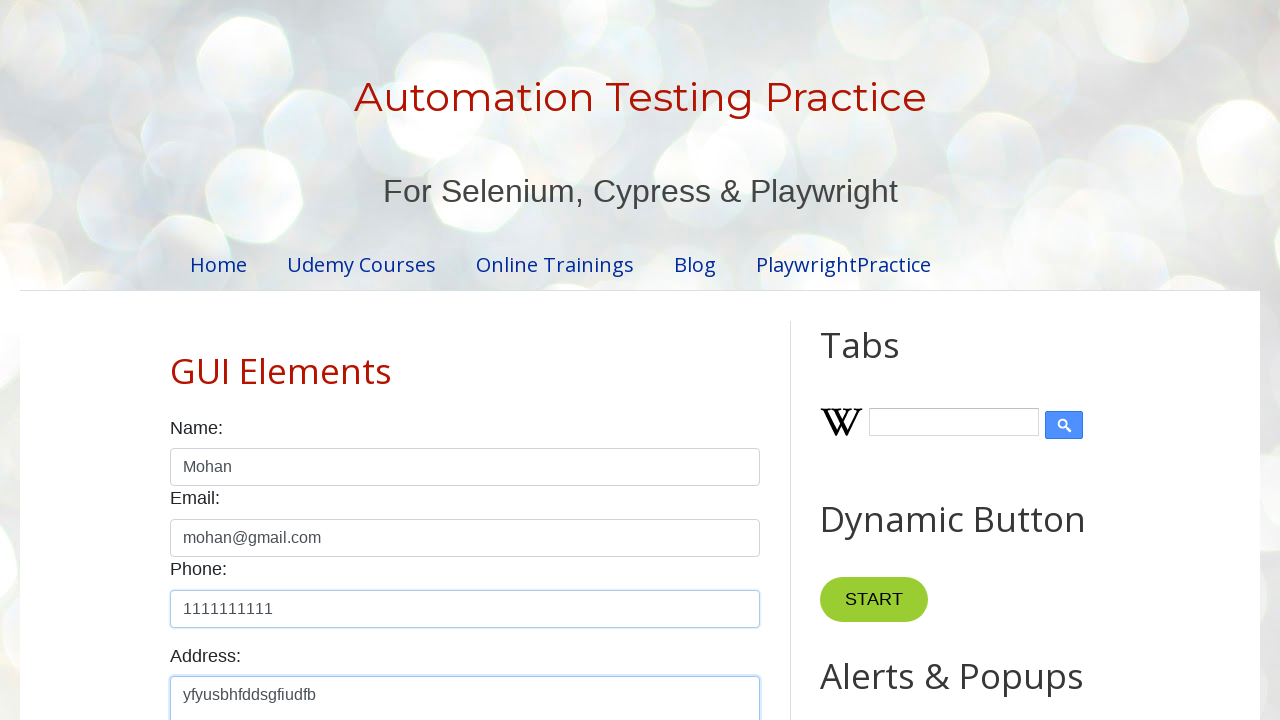

Checked male radio button at (176, 360) on xpath=//input[@id='male']
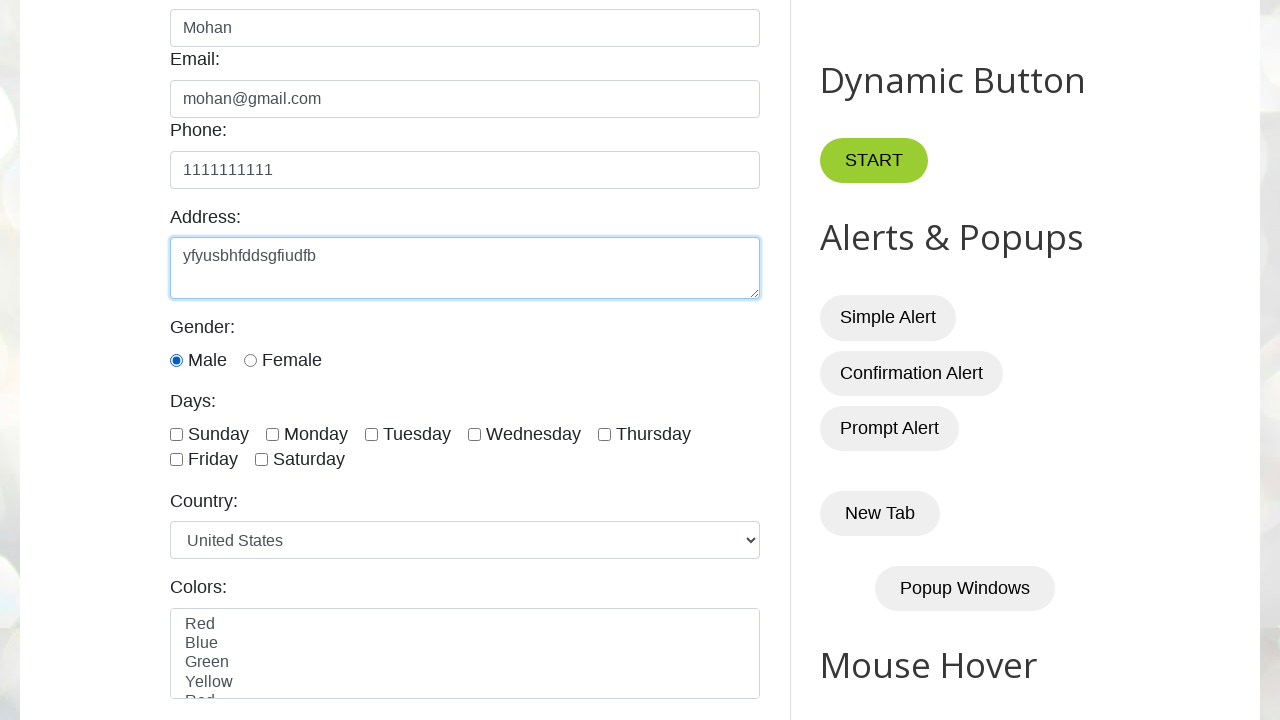

Checked Sunday checkbox at (176, 434) on xpath=//input[@id='sunday']
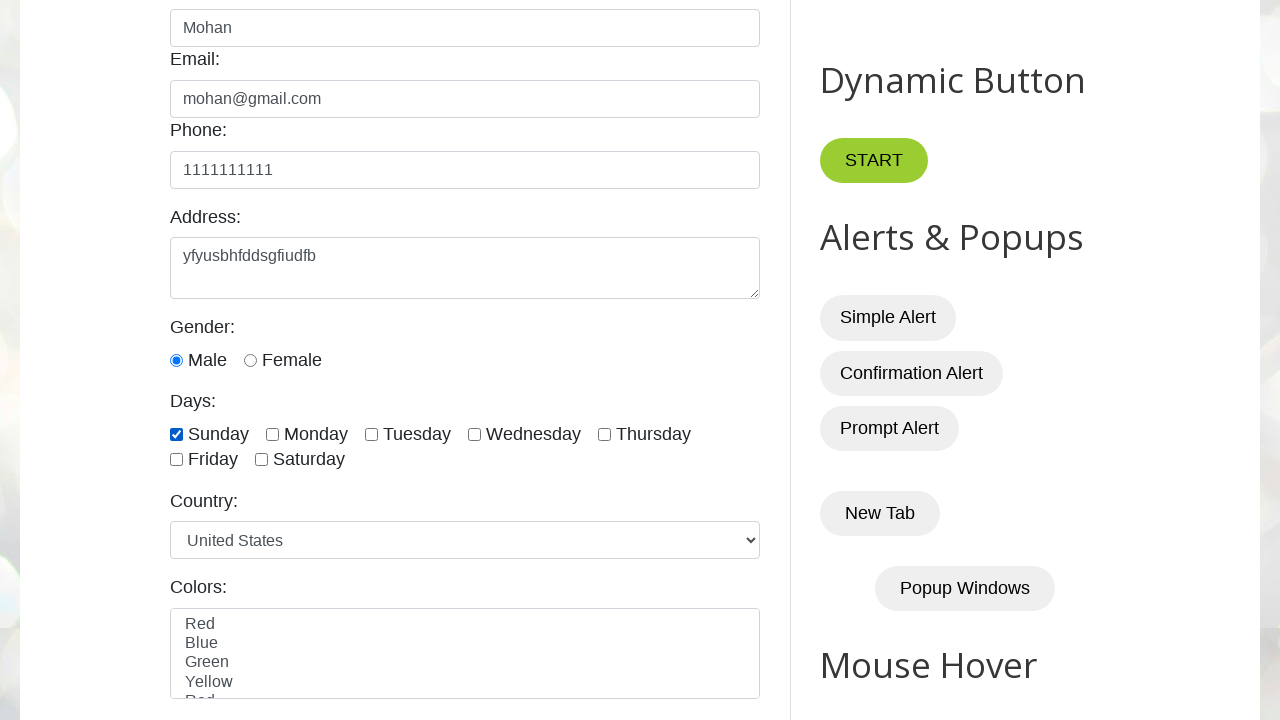

Unchecked Sunday checkbox at (176, 434) on xpath=//input[@id='sunday']
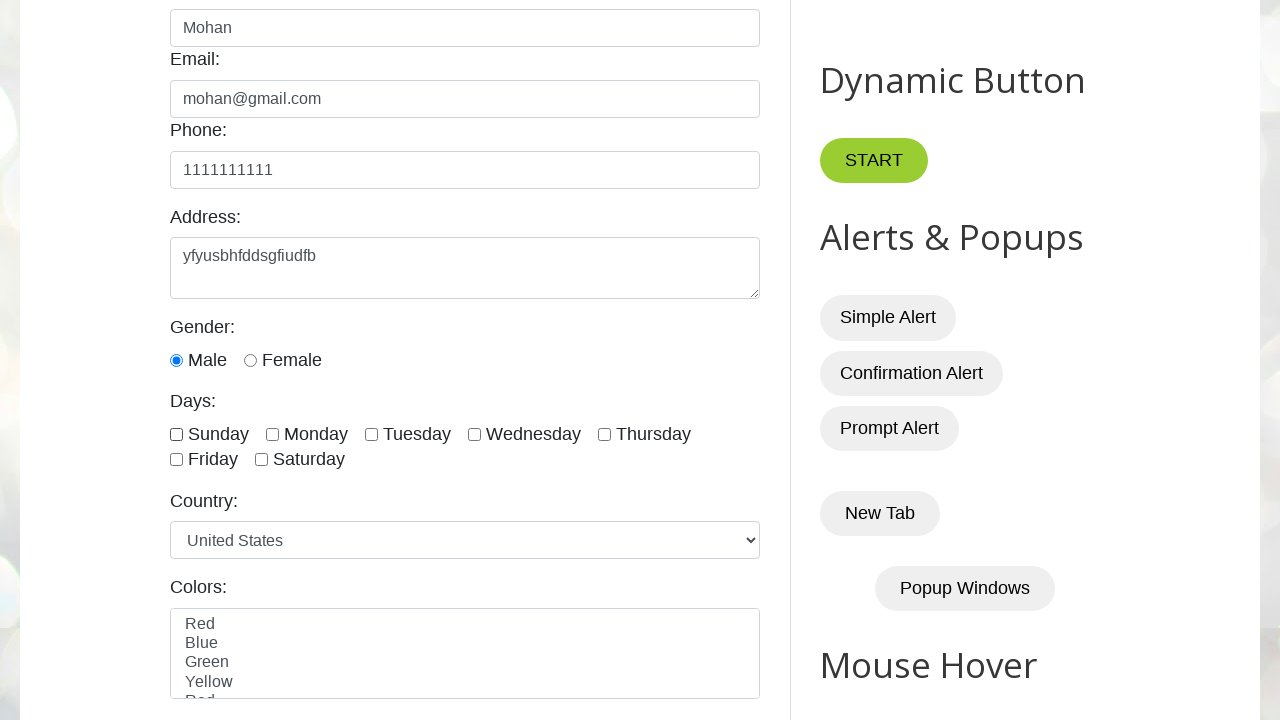

Checked Friday checkbox at (176, 460) on xpath=//input[@id='friday']
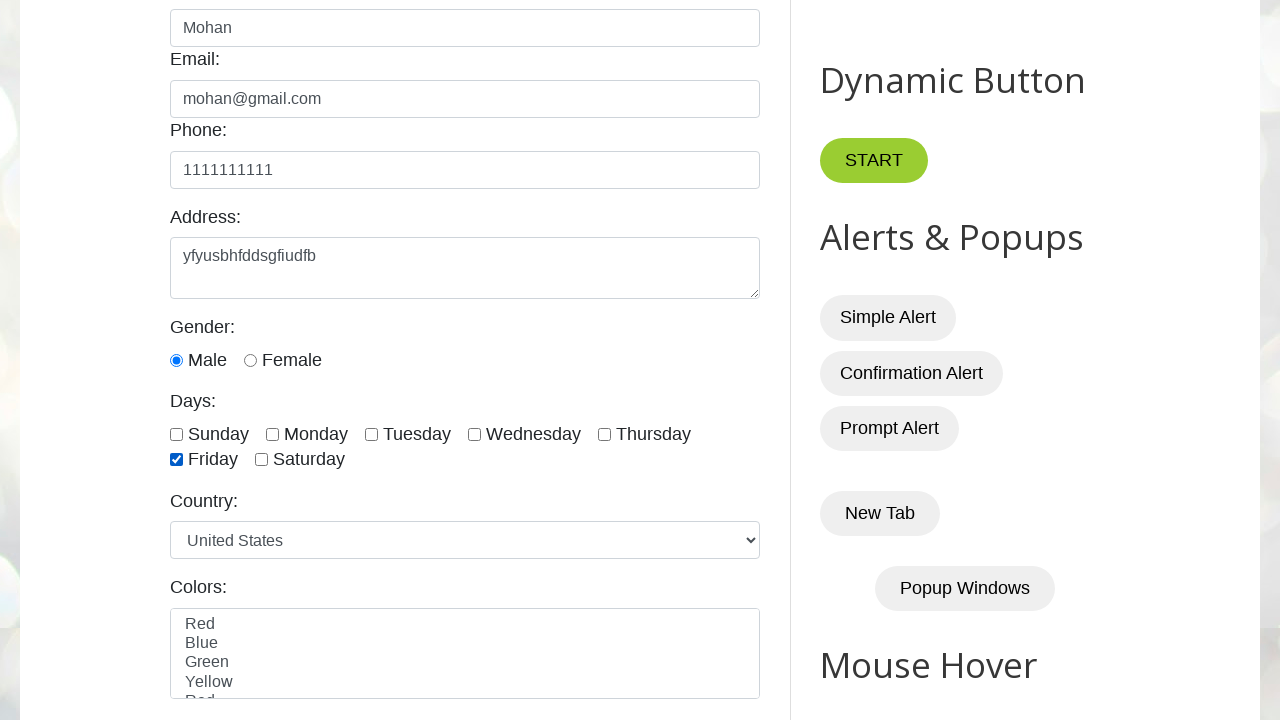

Selected multiple countries from dropdown: India, Japan, Canada on xpath=//select[@id='country']
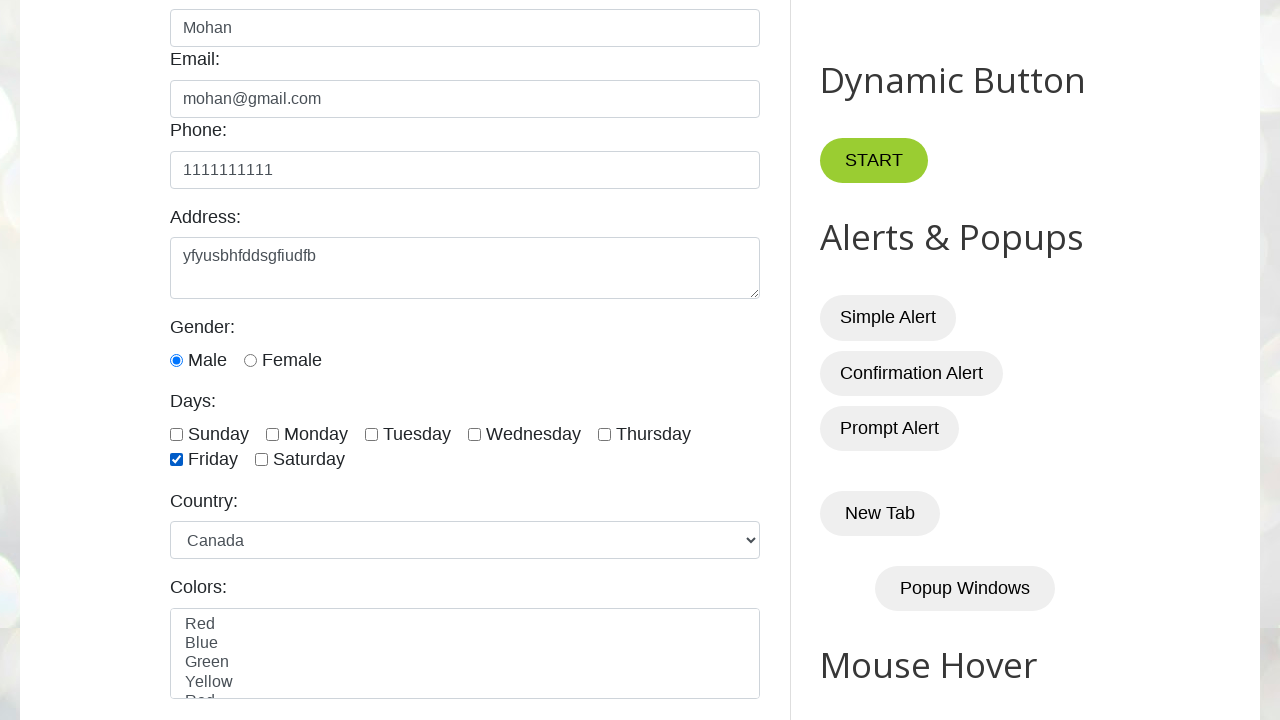

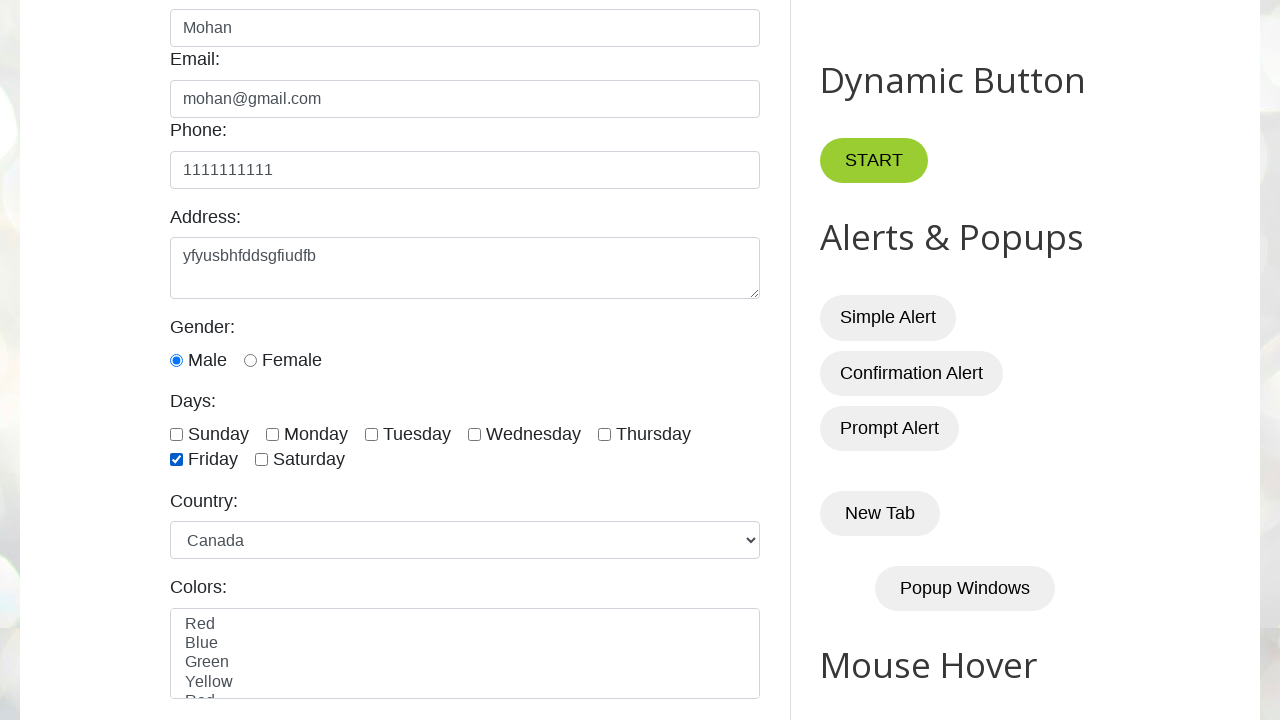